Tests a custom wait/retry mechanism by attempting to find and fill a form field on an OpenCart registration page

Starting URL: https://naveenautomationlabs.com/opencart/index.php?route=account/register

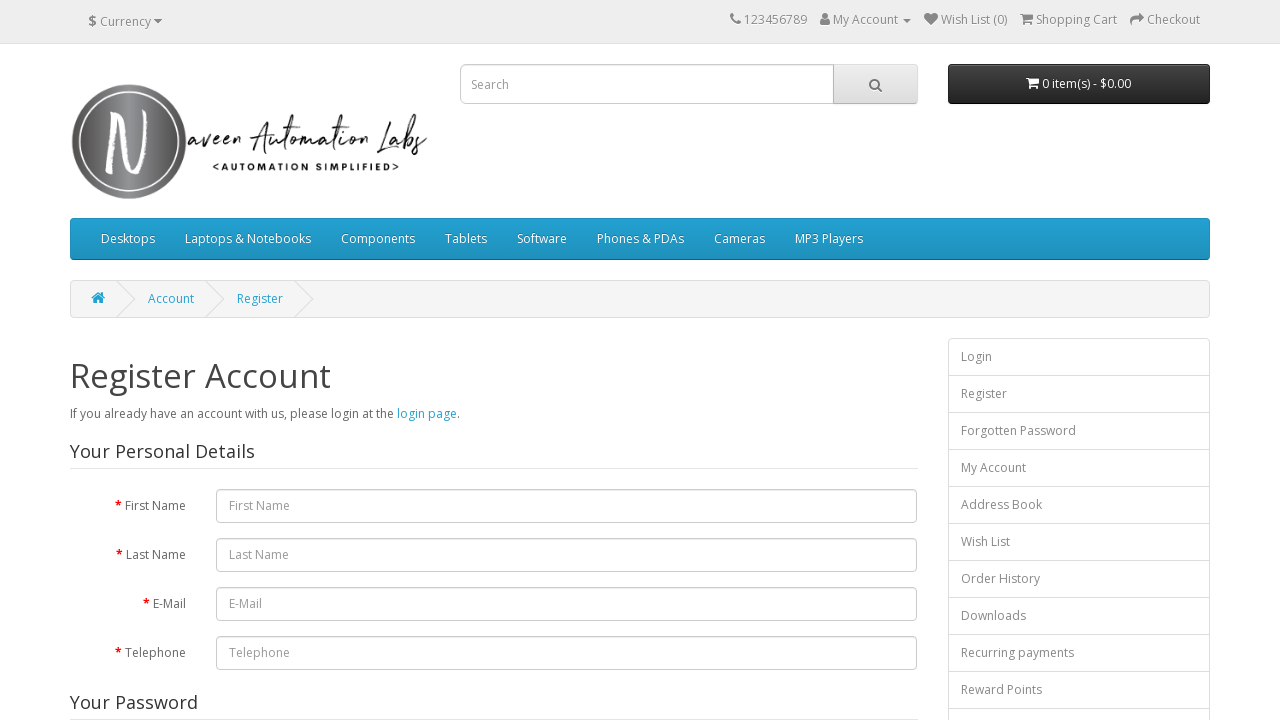

Filled first name field with 'Nikhil' on OpenCart registration page on #input-firstname
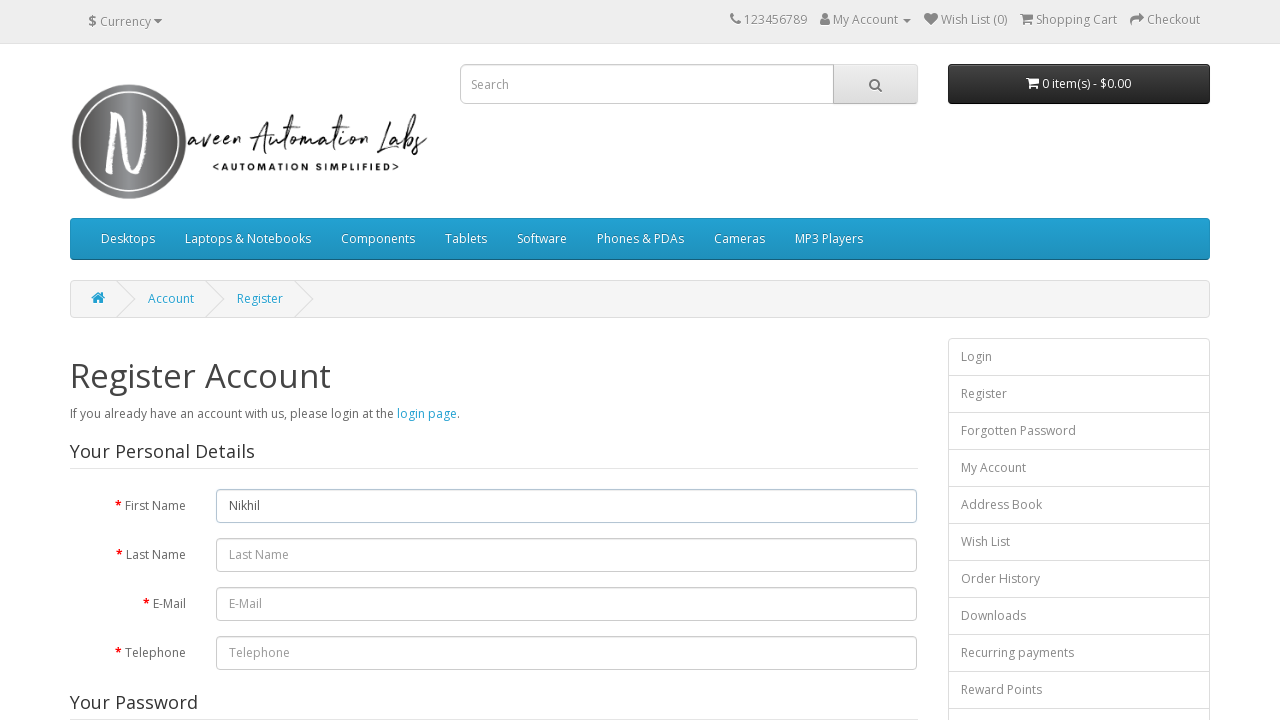

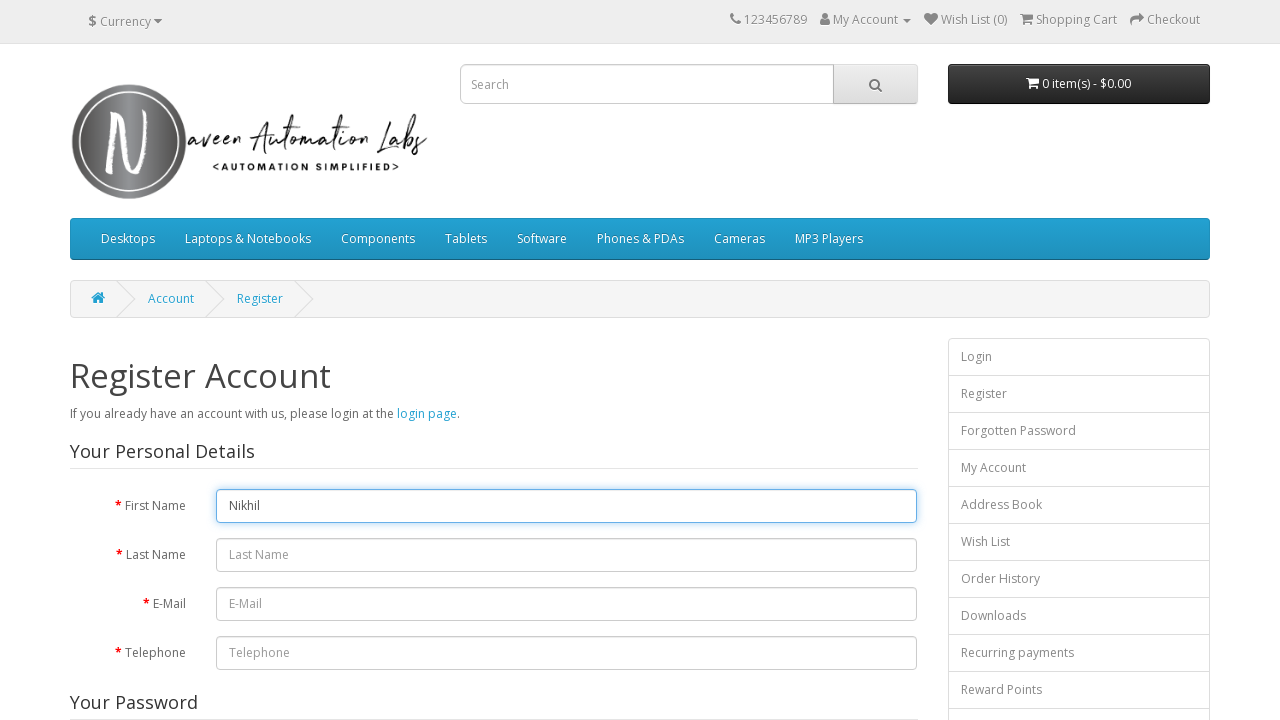